Tests an e-commerce produce website by searching for items containing "ca", verifying 4 products are visible, adding products to cart through multiple methods (direct click, index-based click, and conditional click based on product name), and retrieving the logo text.

Starting URL: https://rahulshettyacademy.com/seleniumPractise/#/

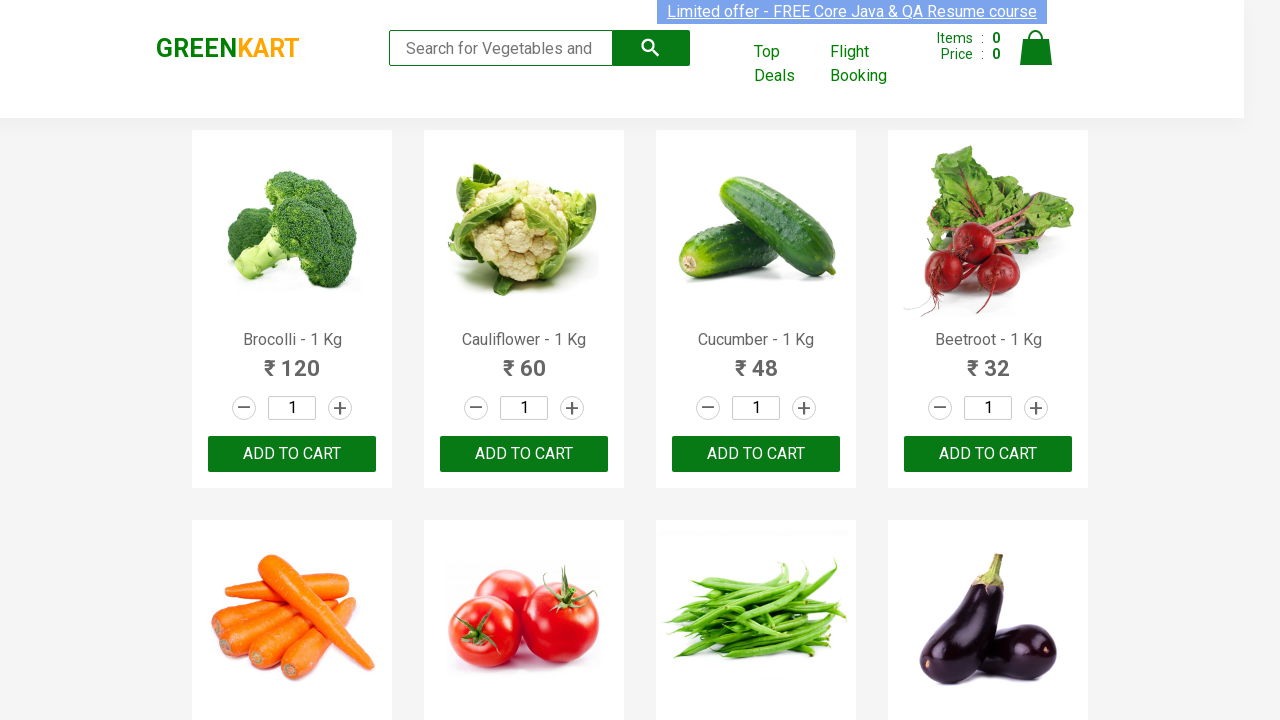

Set viewport size to 1440x900
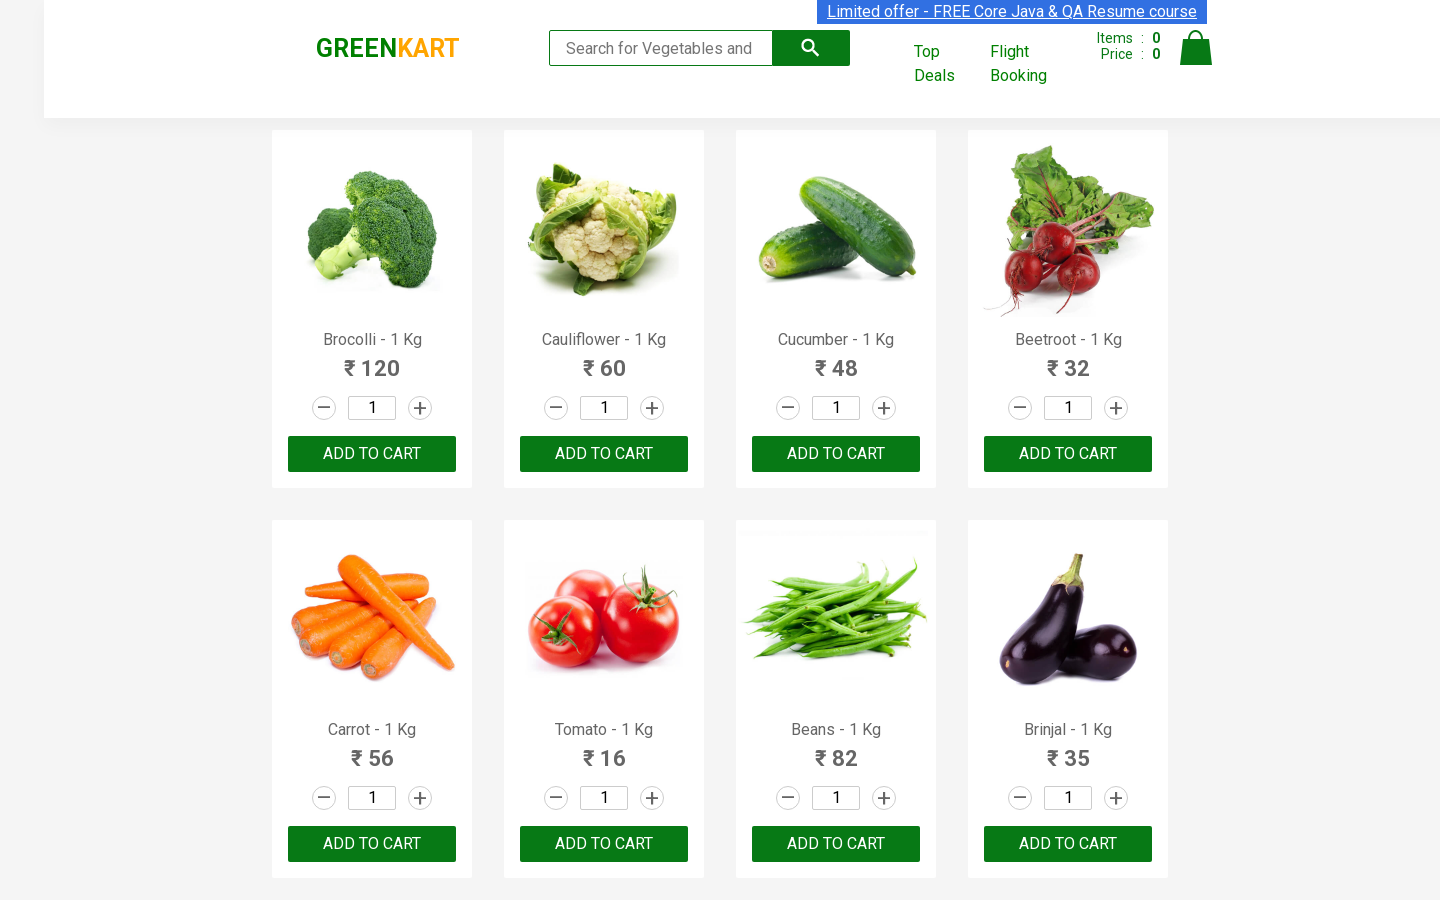

Filled search field with 'ca' on .search-keyword
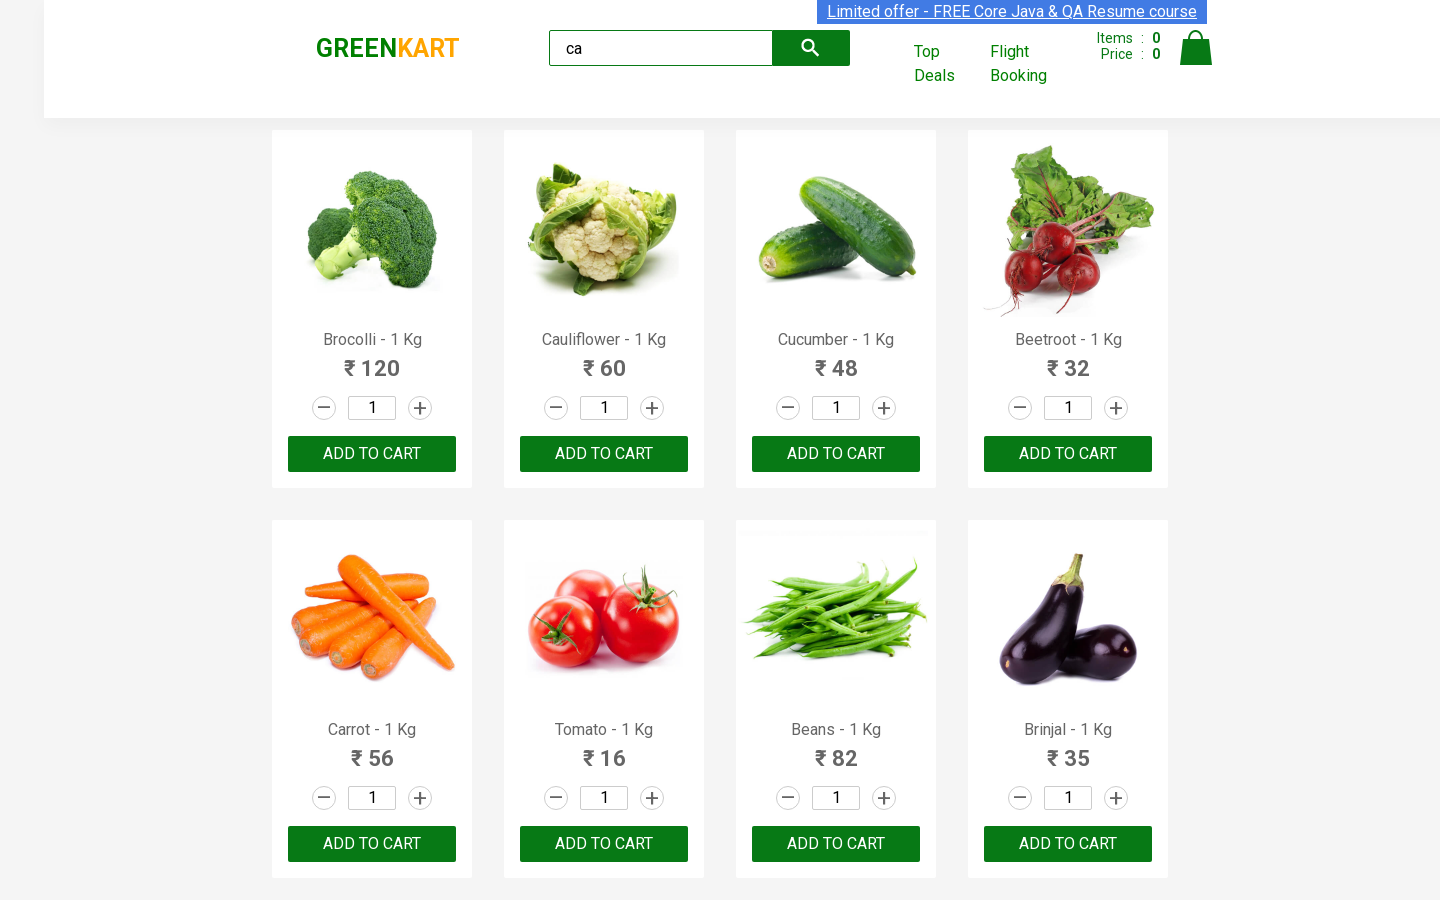

Waited 2 seconds for search results to load
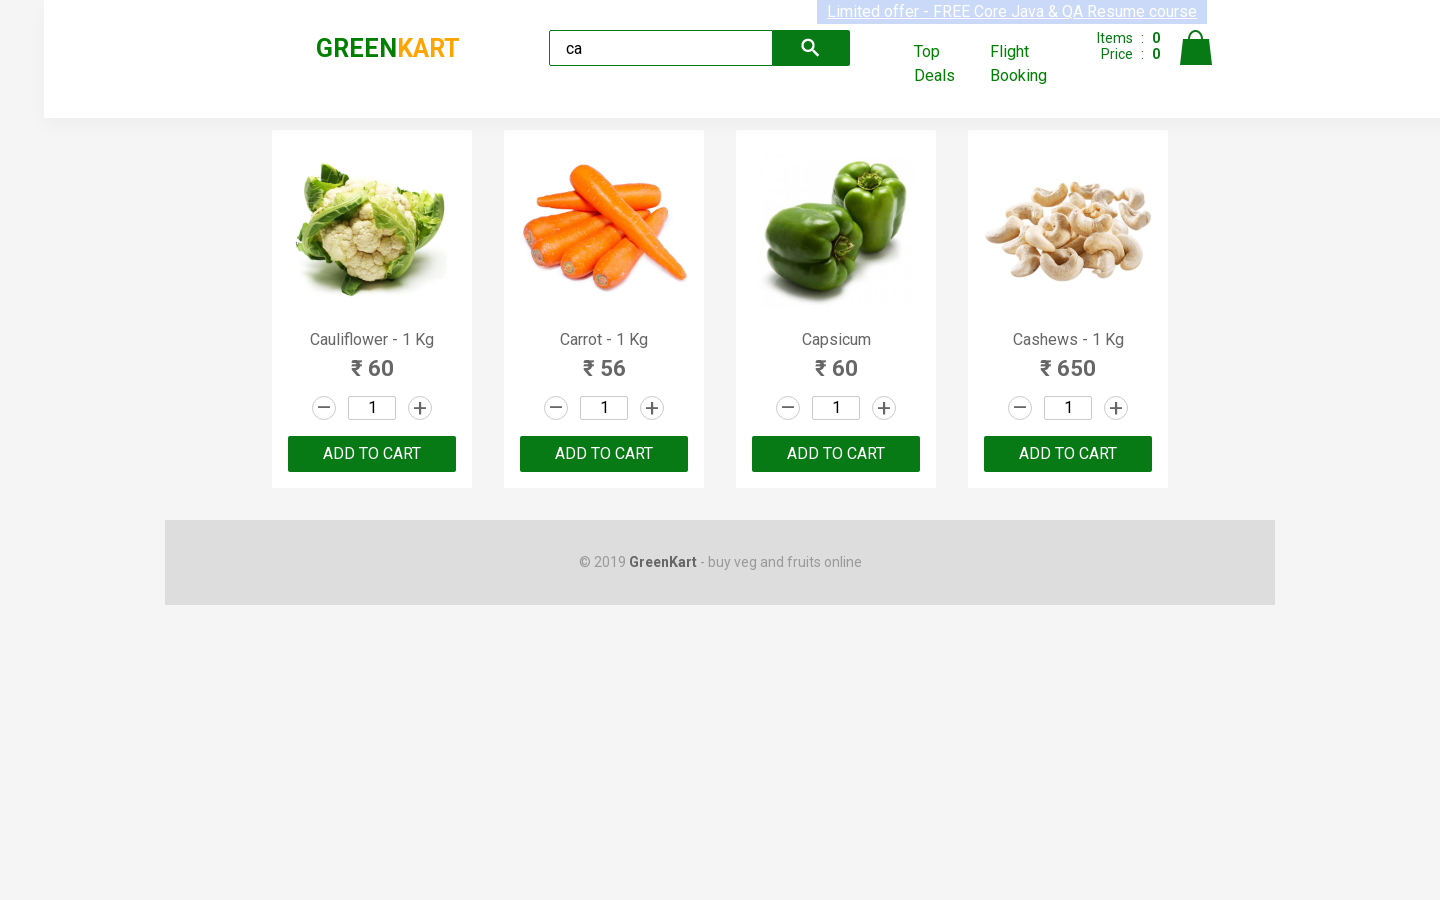

Verified that 4 products are visible
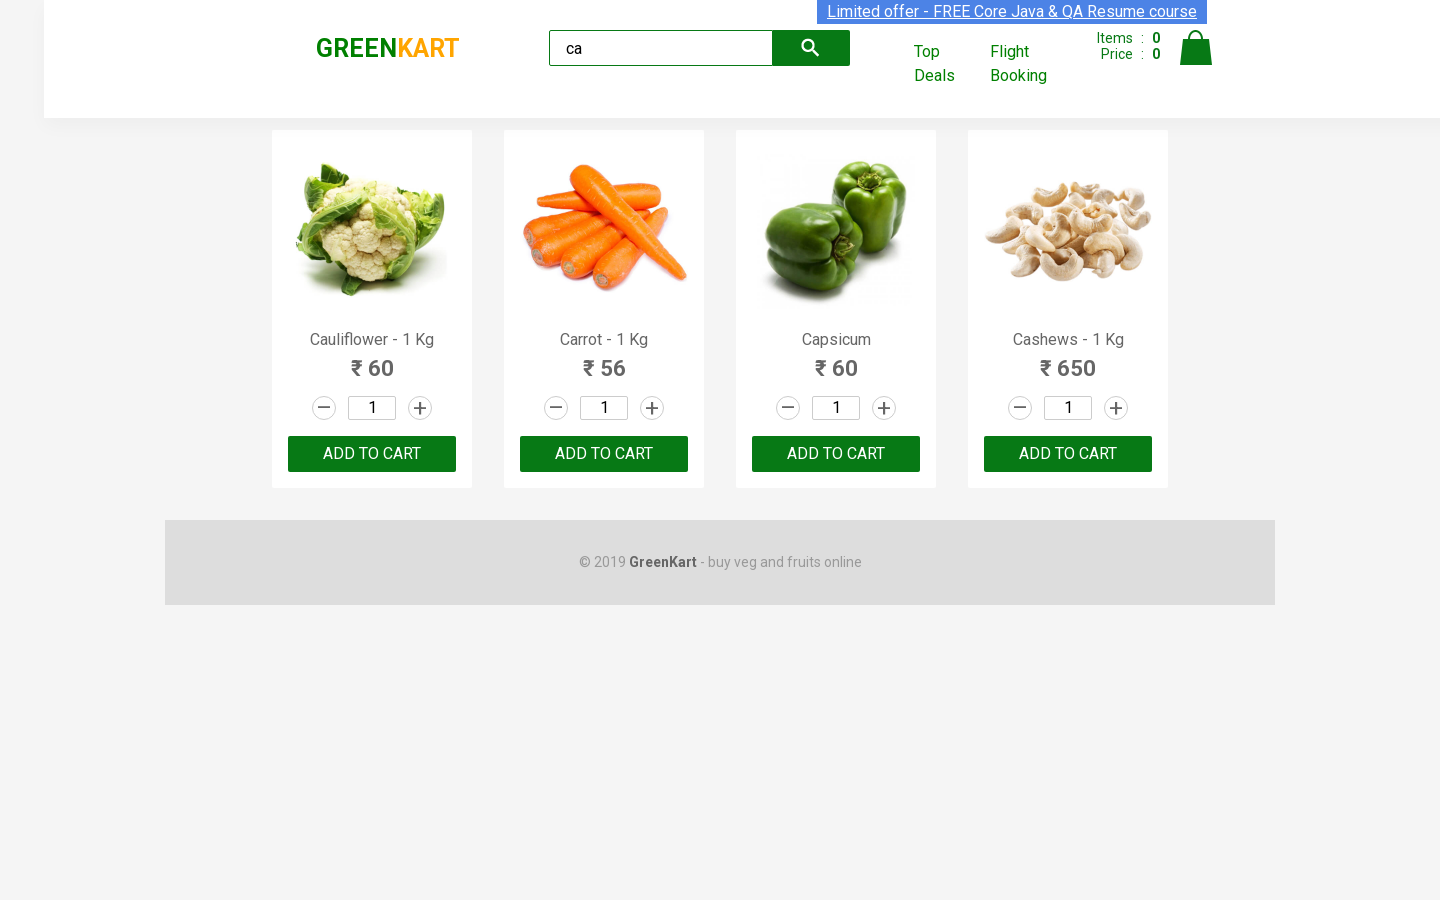

Clicked ADD TO CART button on 3rd product using nth-child selector at (836, 454) on :nth-child(3) > .product-action > button
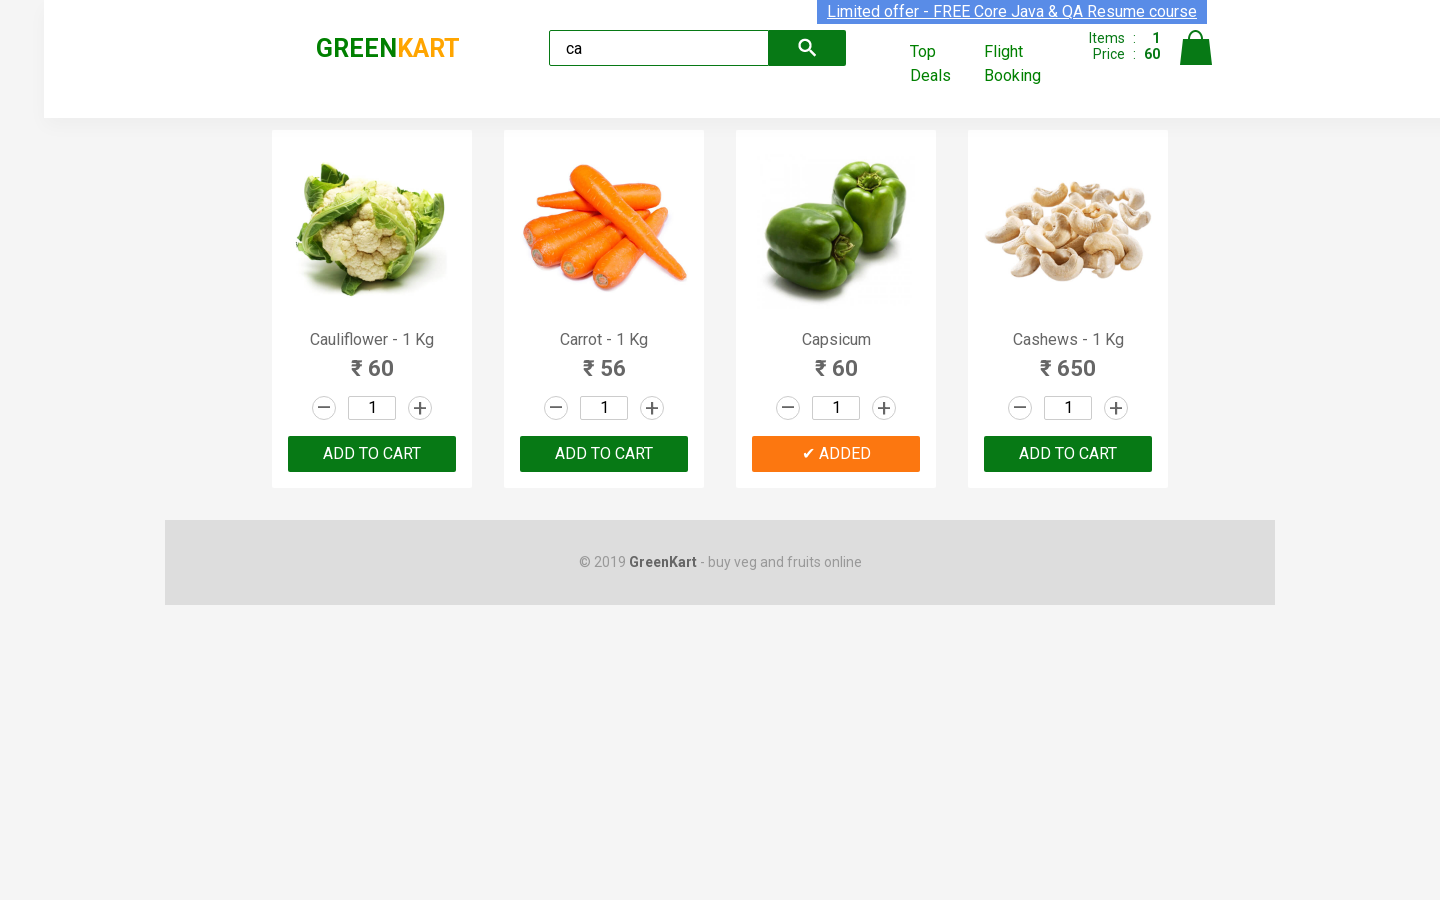

Clicked ADD TO CART button on 3rd product using index-based selection at (836, 454) on .products .product >> nth=2 >> text=ADD TO CART
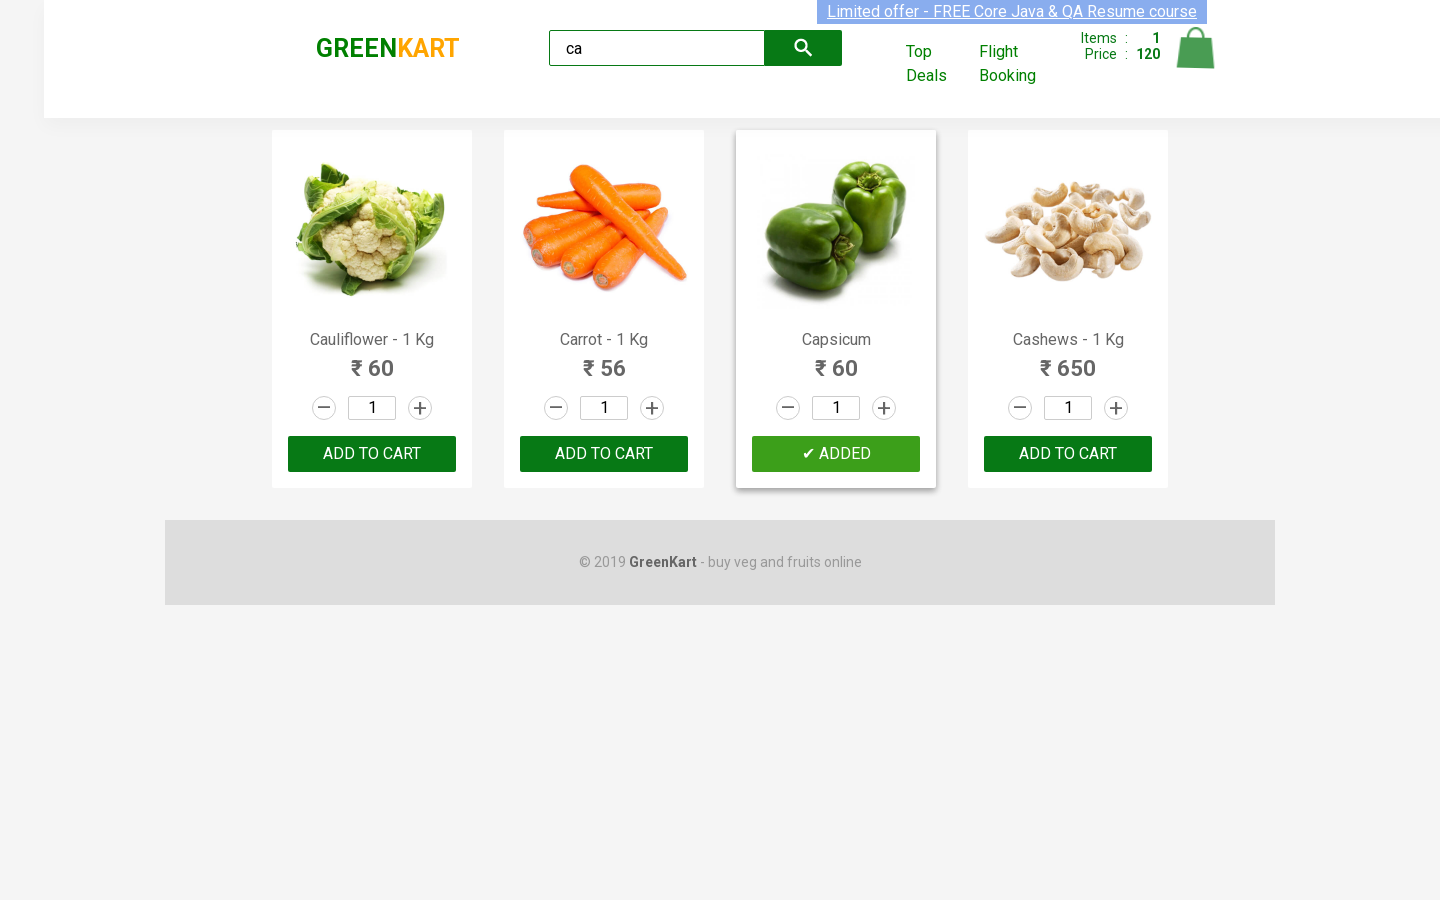

Found and clicked ADD TO CART for Cashews product at index 3 at (1068, 454) on .products .product >> nth=3 >> button
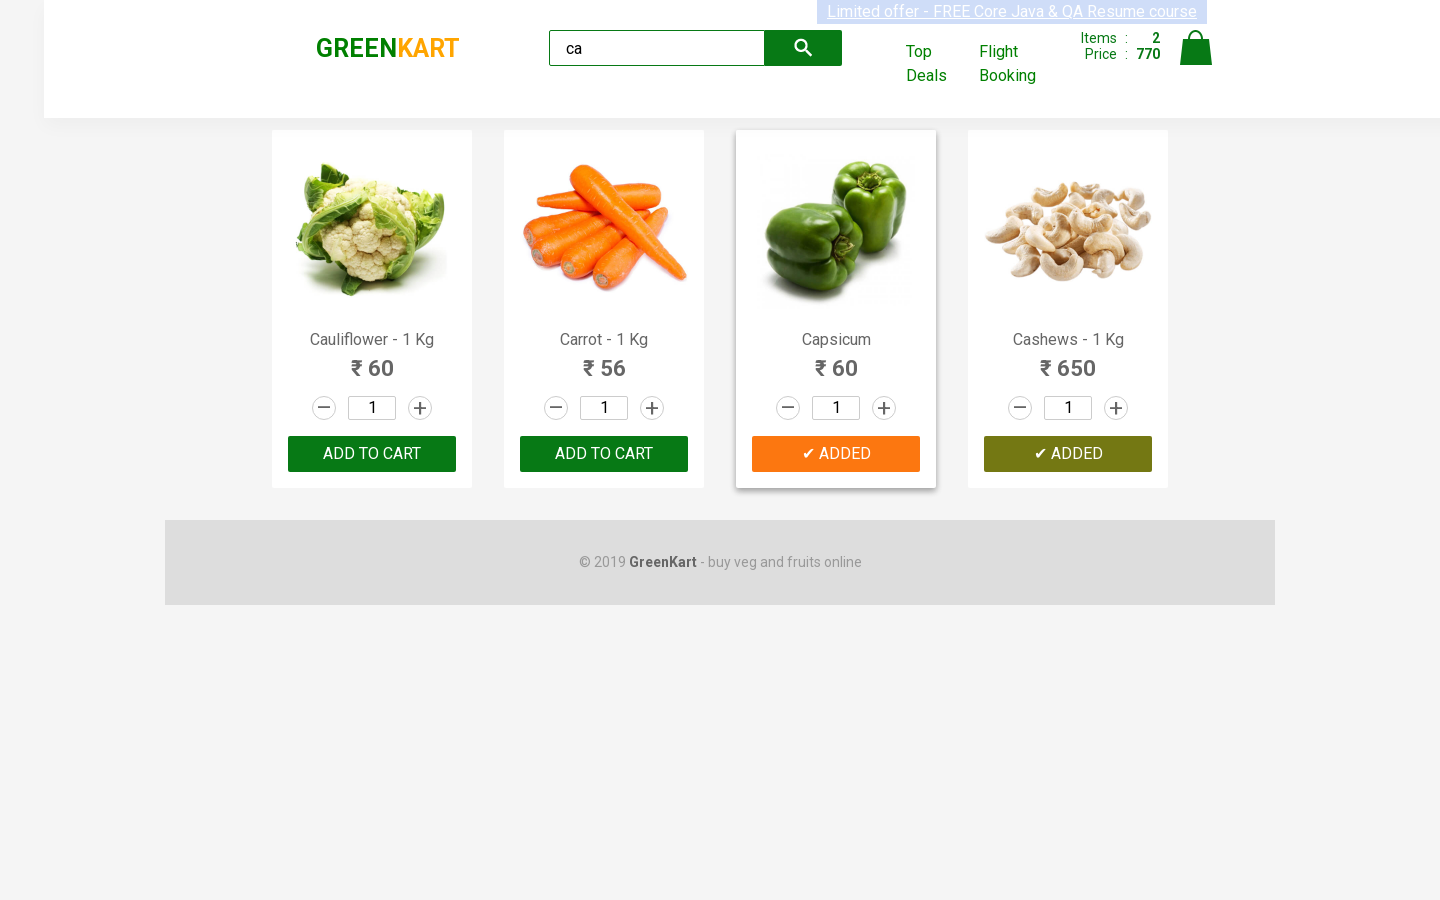

Retrieved logo text: GREENKART
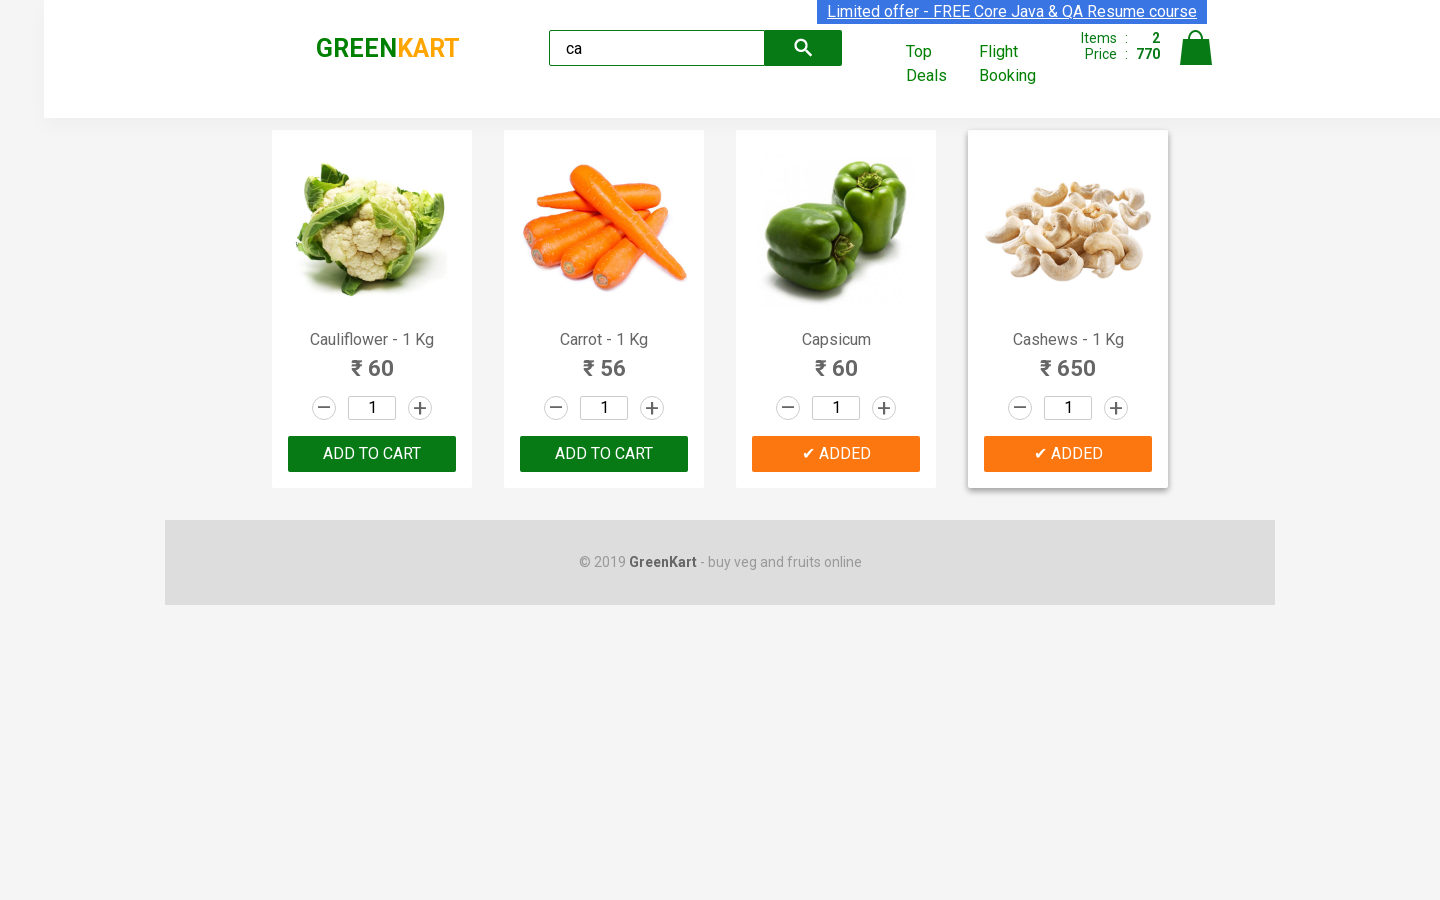

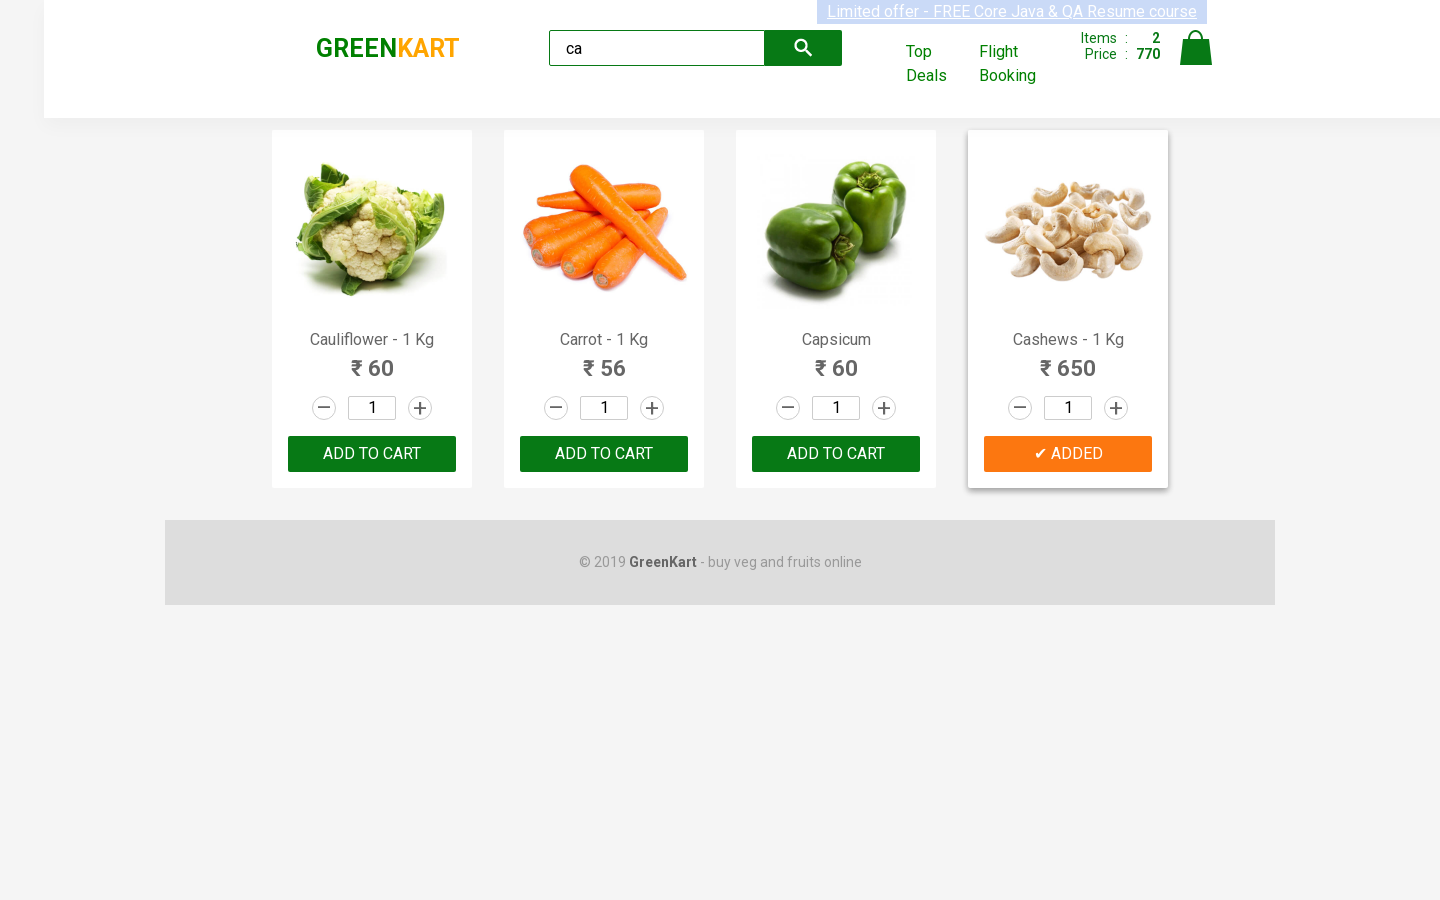